Tests zip code validation with 4 digits, expecting an error message for invalid format

Starting URL: https://www.sharelane.com/cgi-bin/register.py

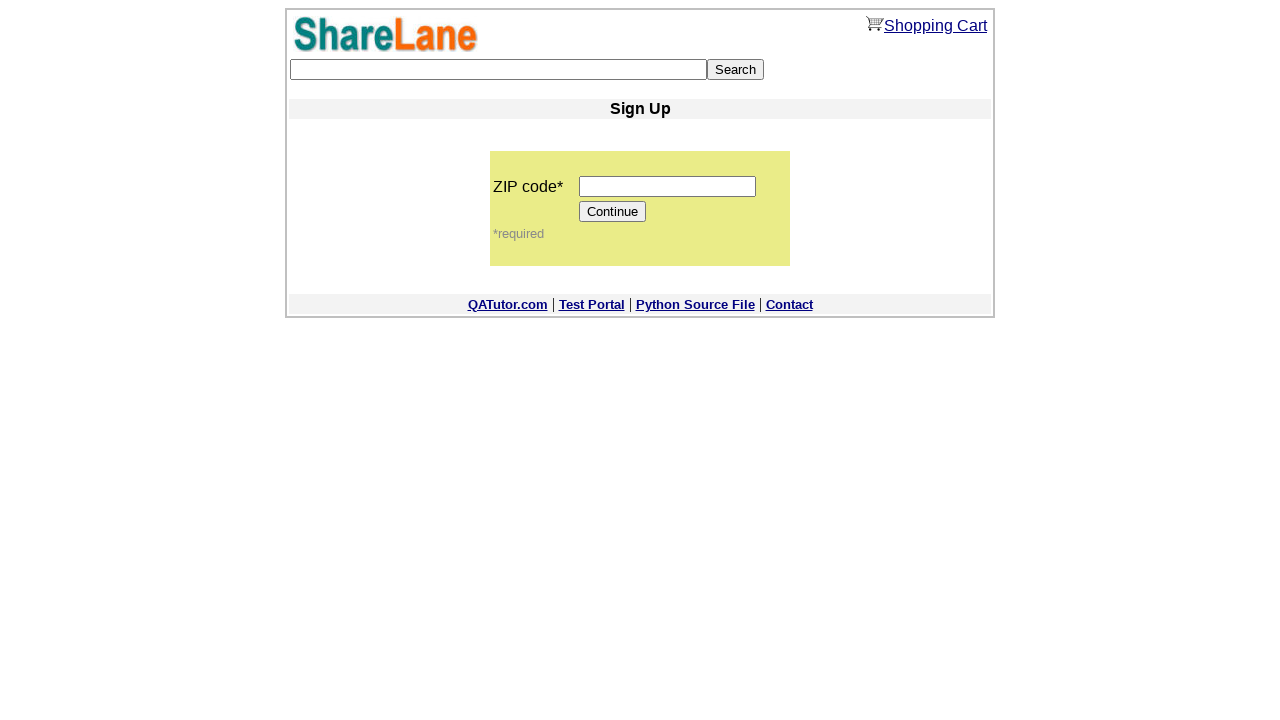

Filled zip code field with 4-digit value '1234' on input[name='zip_code']
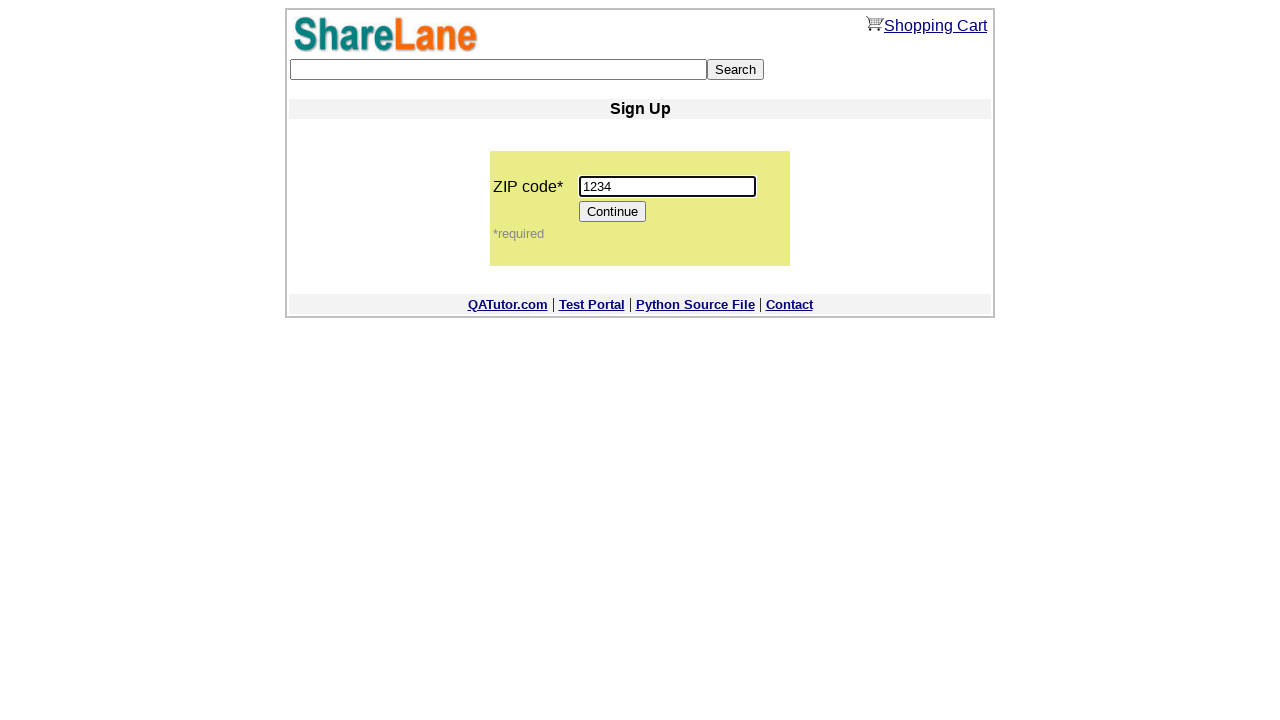

Clicked Continue button to submit invalid zip code at (613, 212) on [value='Continue']
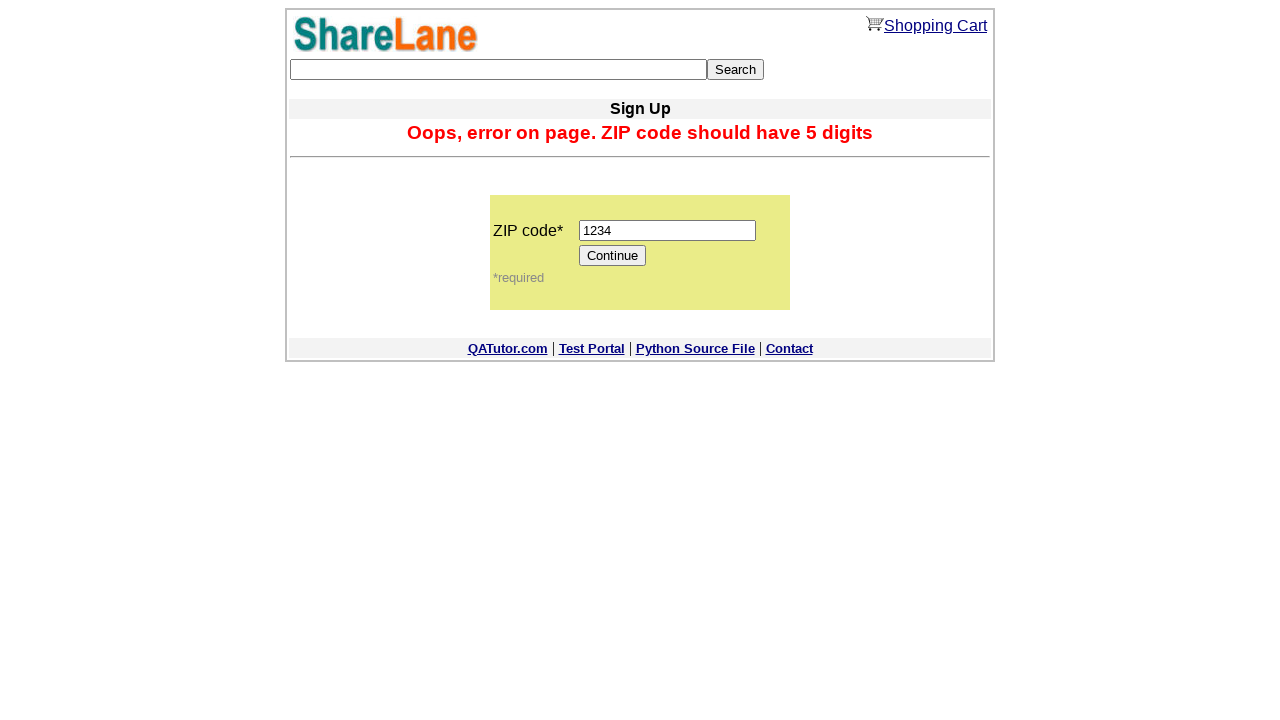

Error message appeared as expected for invalid 4-digit zip code format
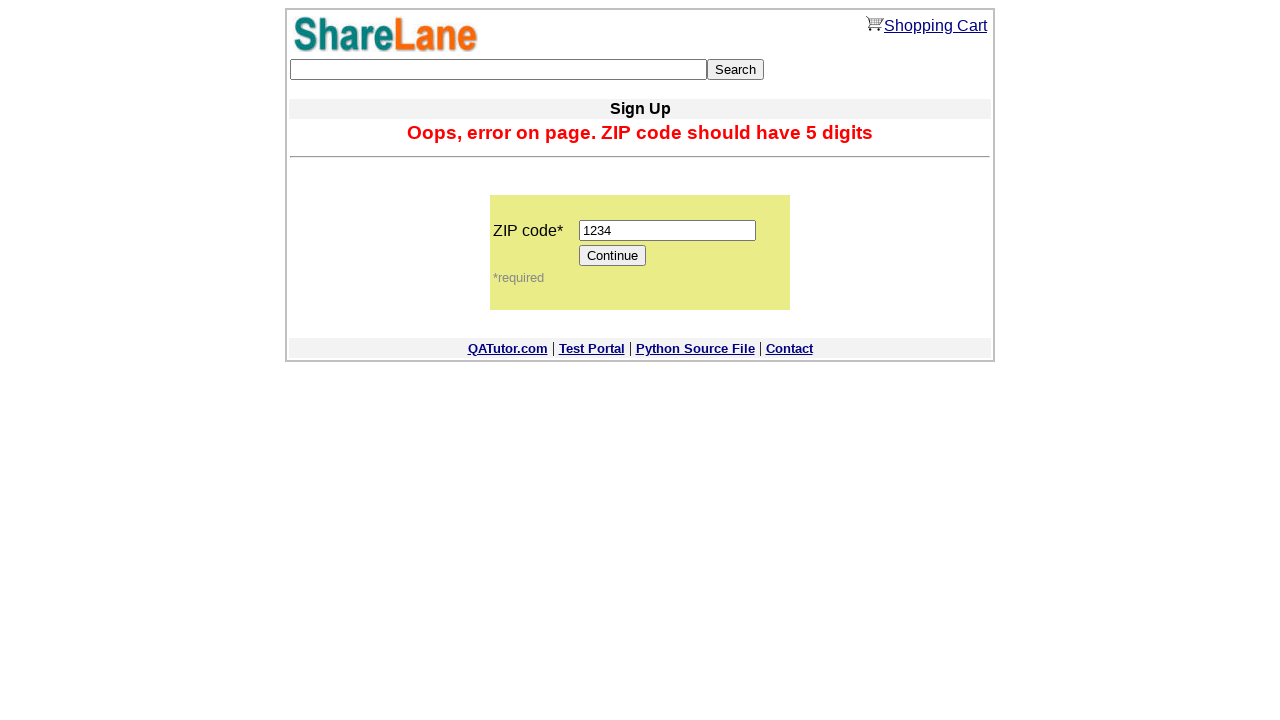

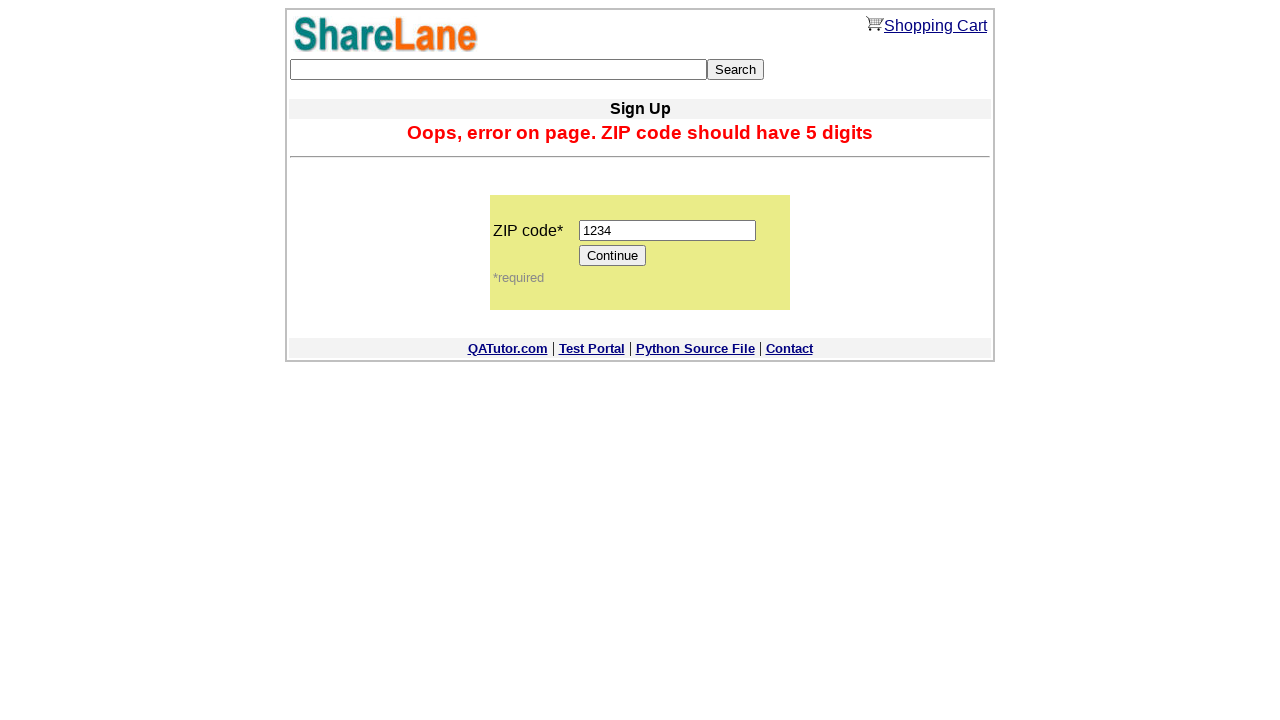